Tests navigation to piware.de, verifies the presence of menu content containing "Addicted to Free Software Development", then clicks the first social link and verifies navigation to the GitHub profile page.

Starting URL: https://piware.de

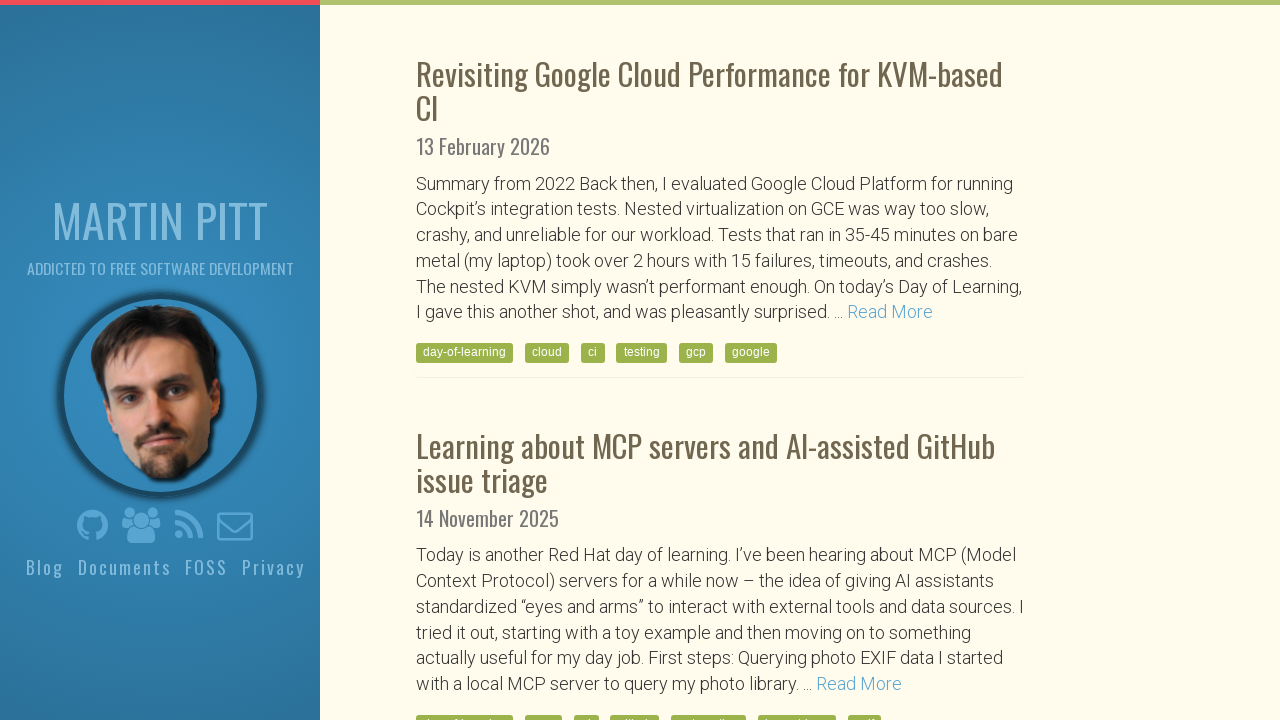

Navigated to https://piware.de
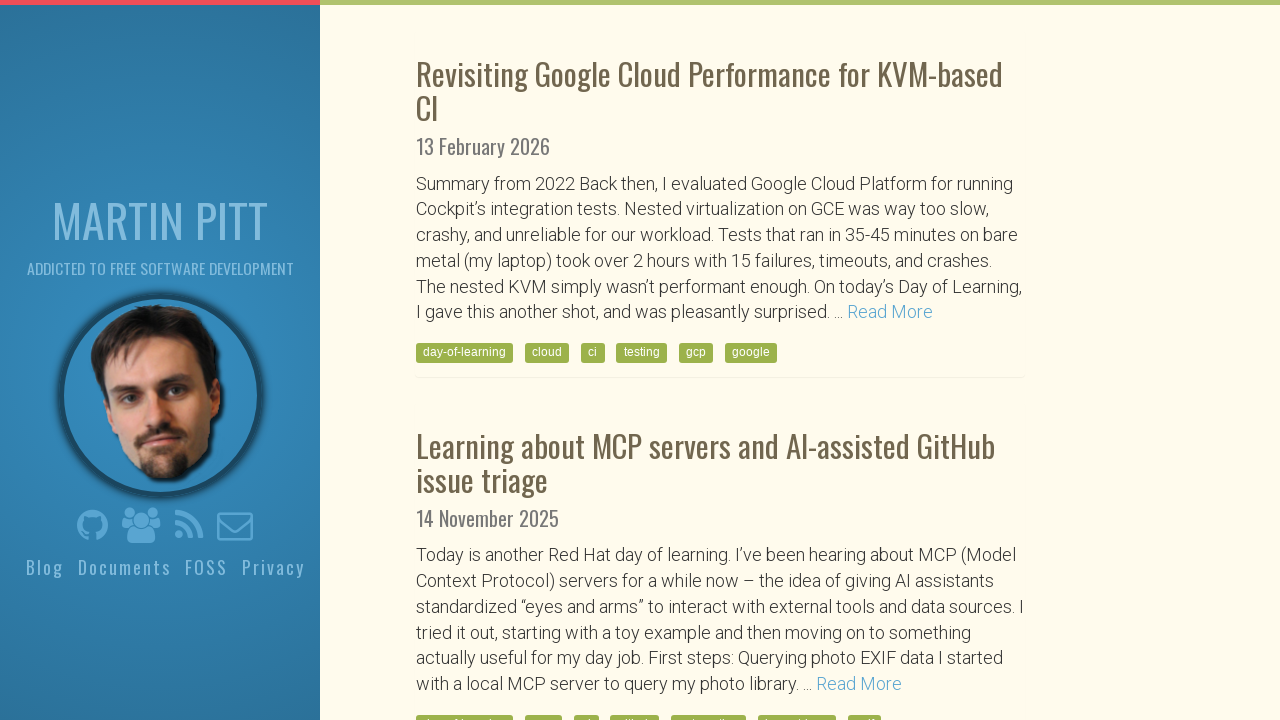

Menu content element loaded
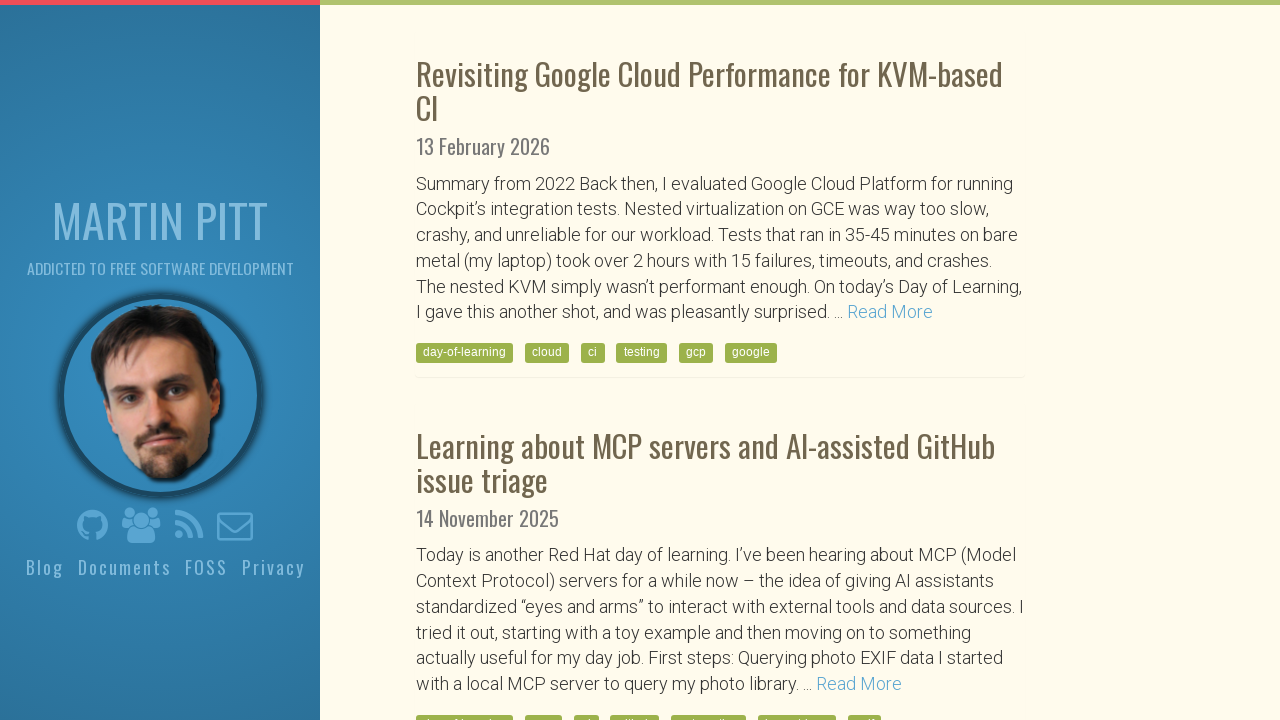

Retrieved menu content text
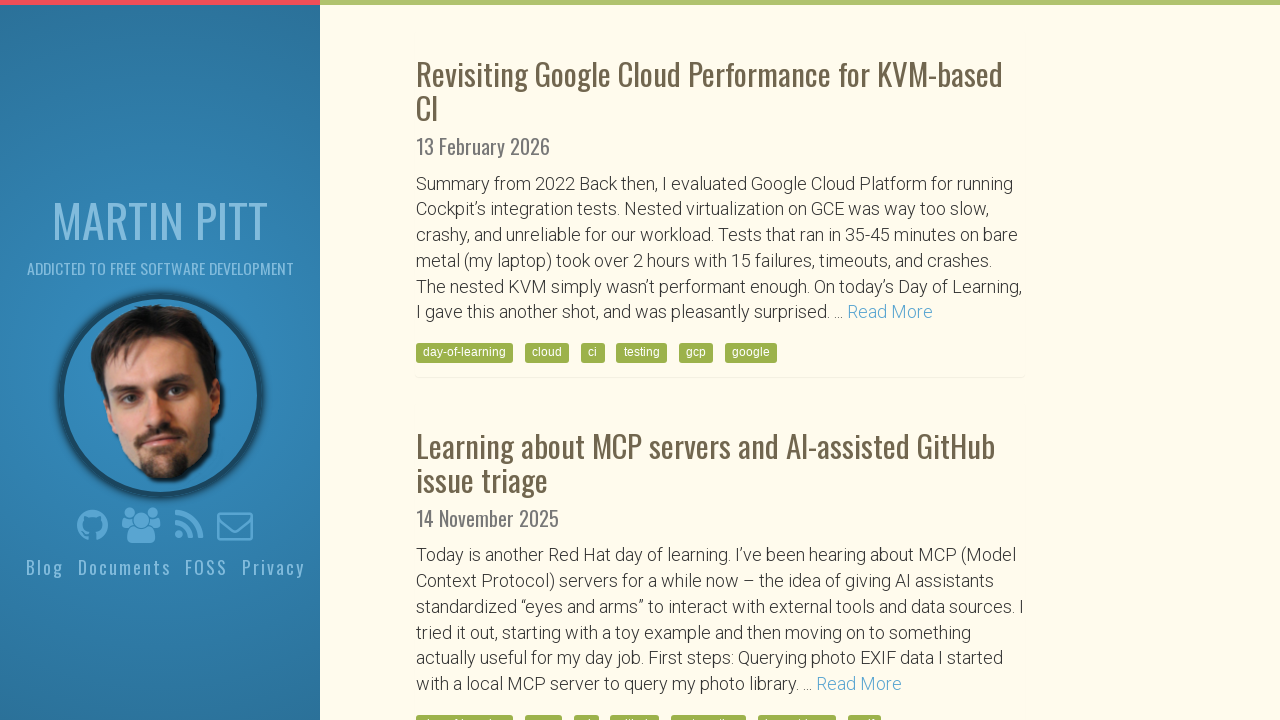

Verified menu contains 'Addicted to Free Software Development'
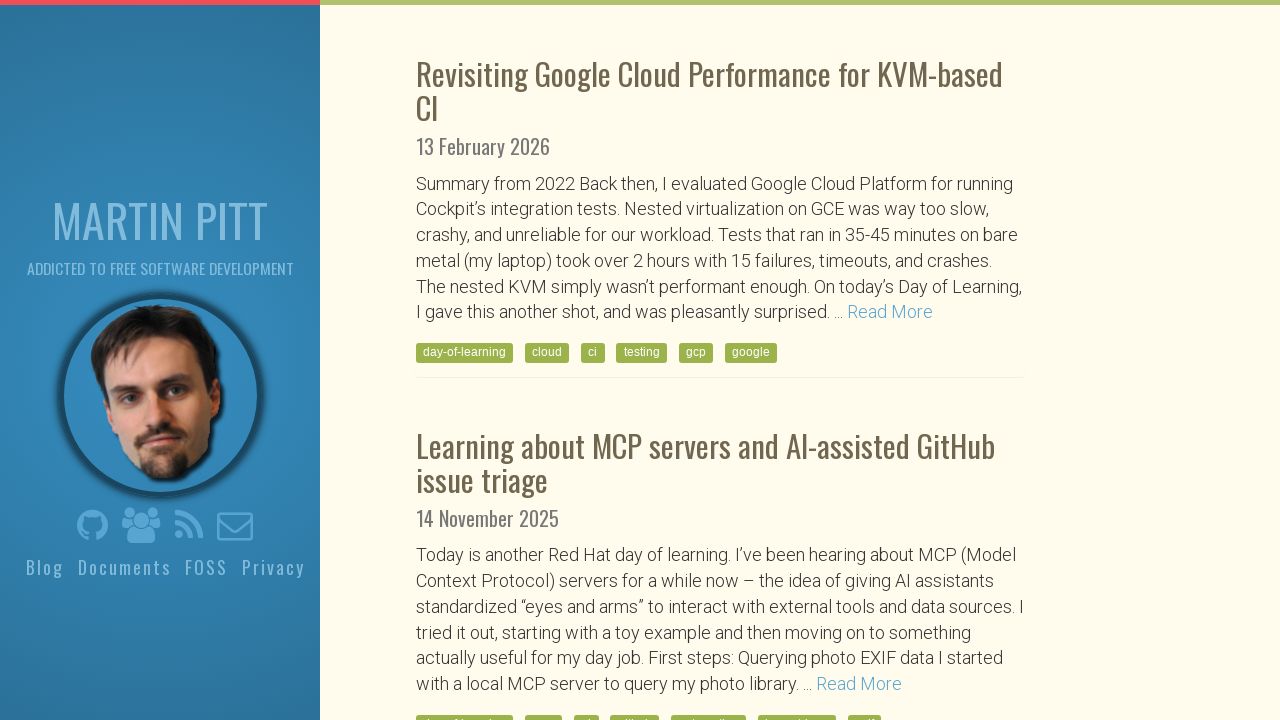

Located first social media link with rel='me'
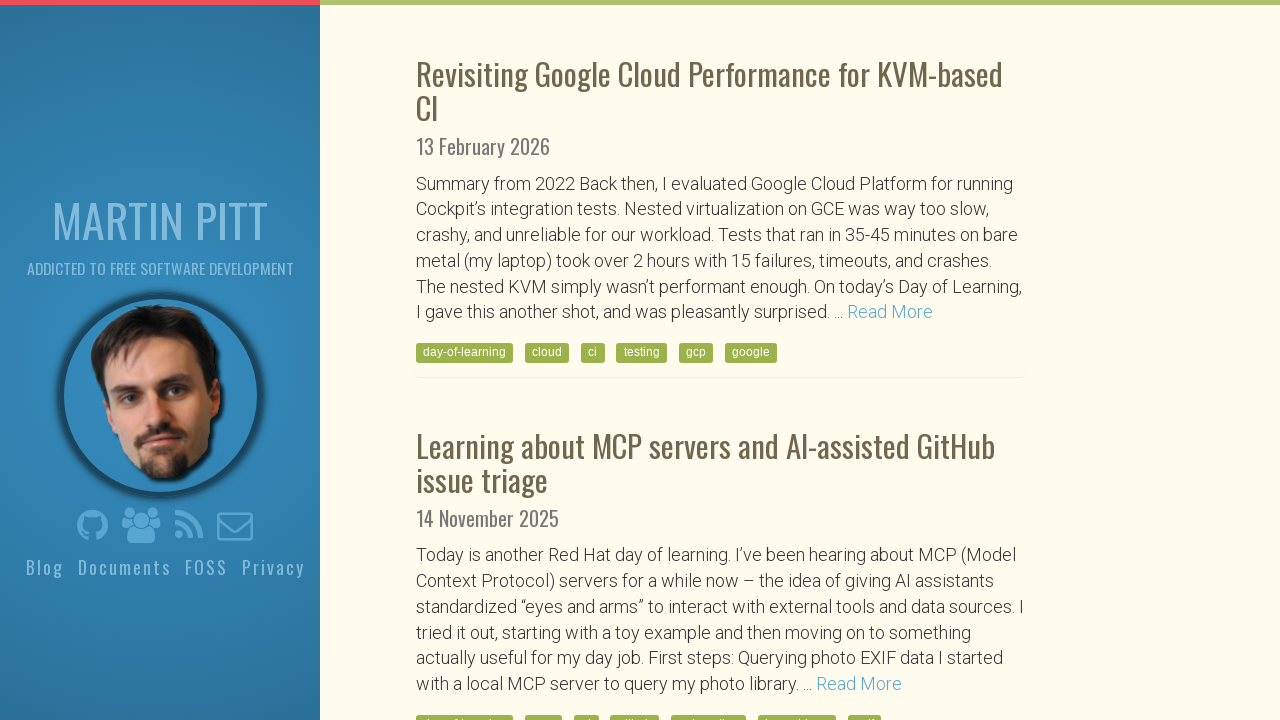

Clicked first social media link at (92, 525) on a[rel='me'] >> nth=0
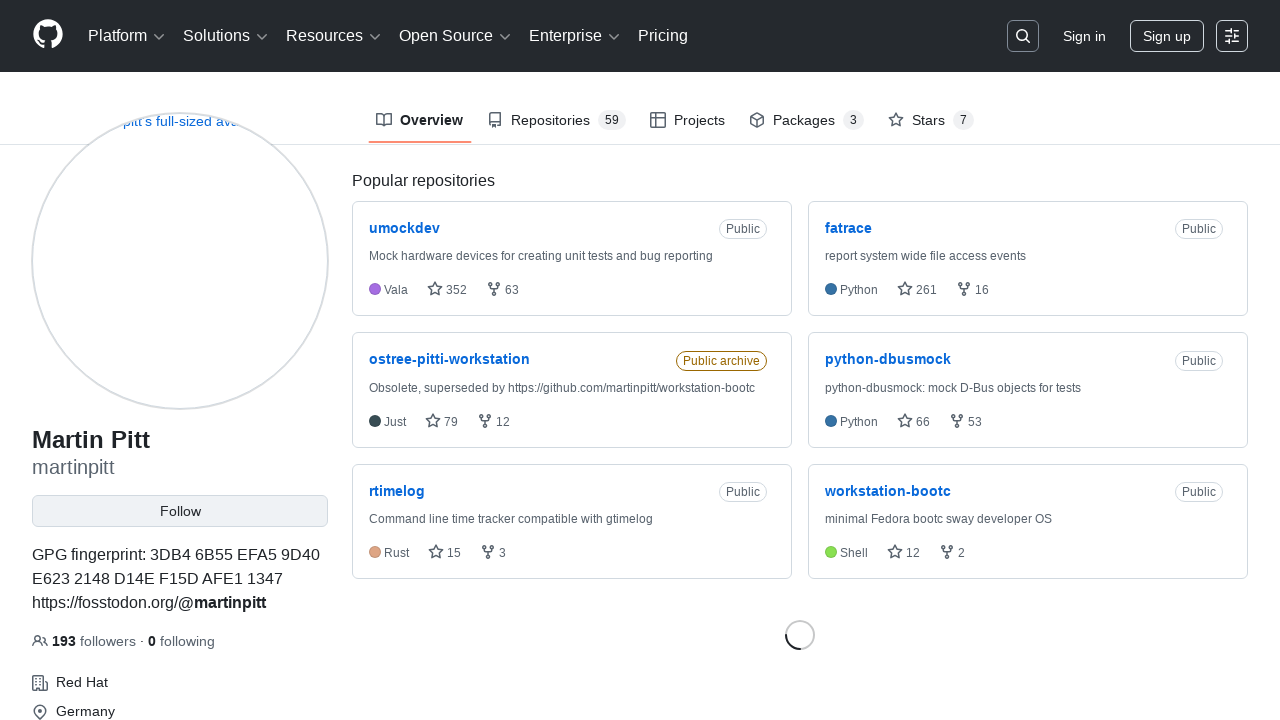

Navigated to GitHub profile at https://github.com/martinpitt/
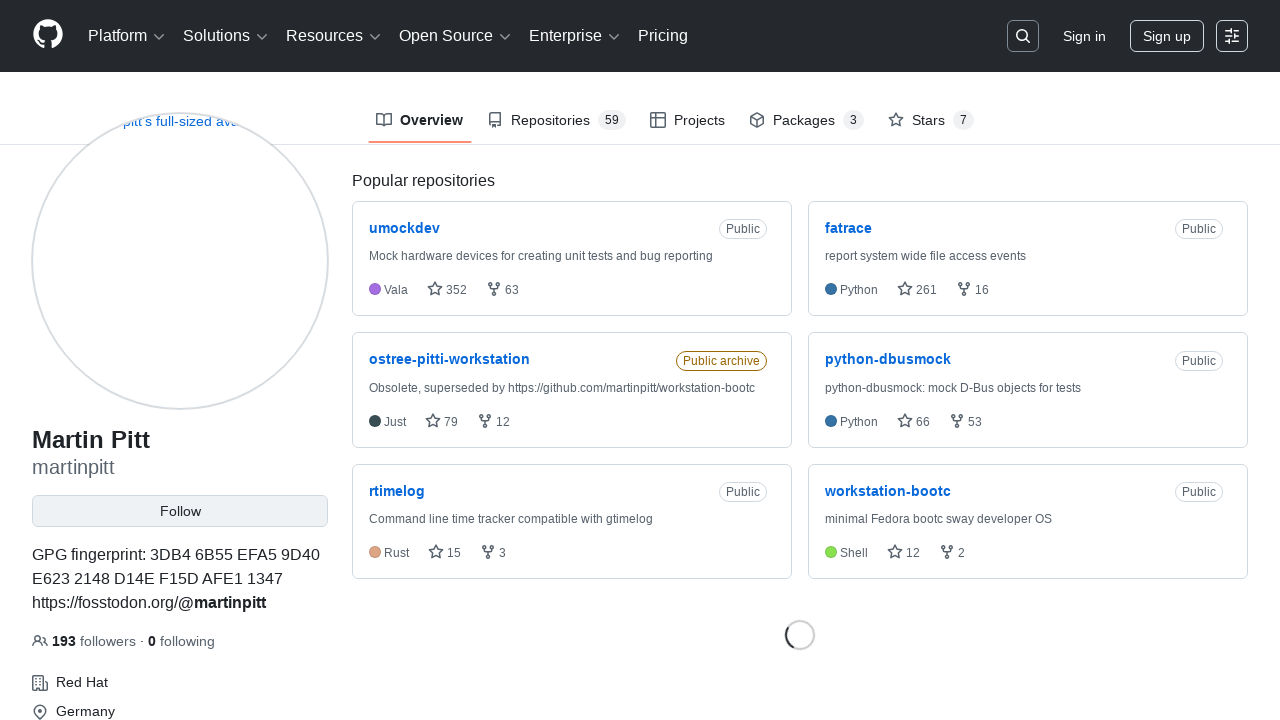

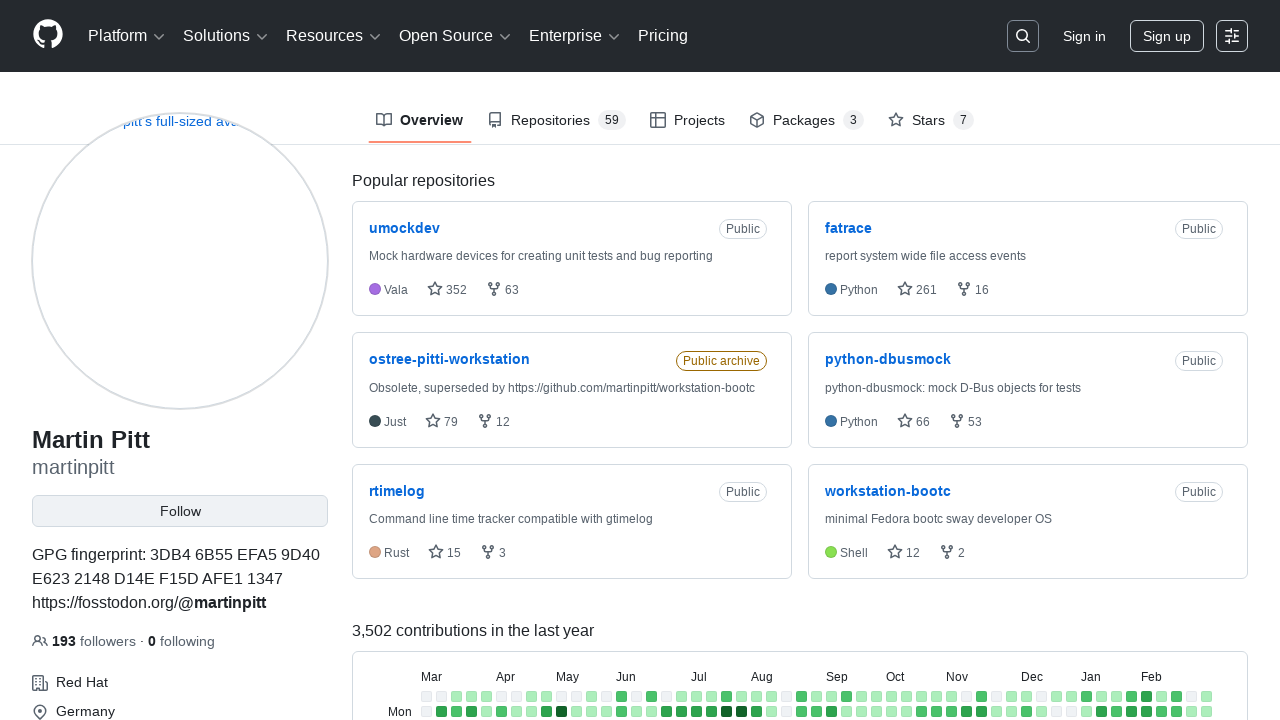